Tests that edits are cancelled when pressing Escape

Starting URL: https://demo.playwright.dev/todomvc

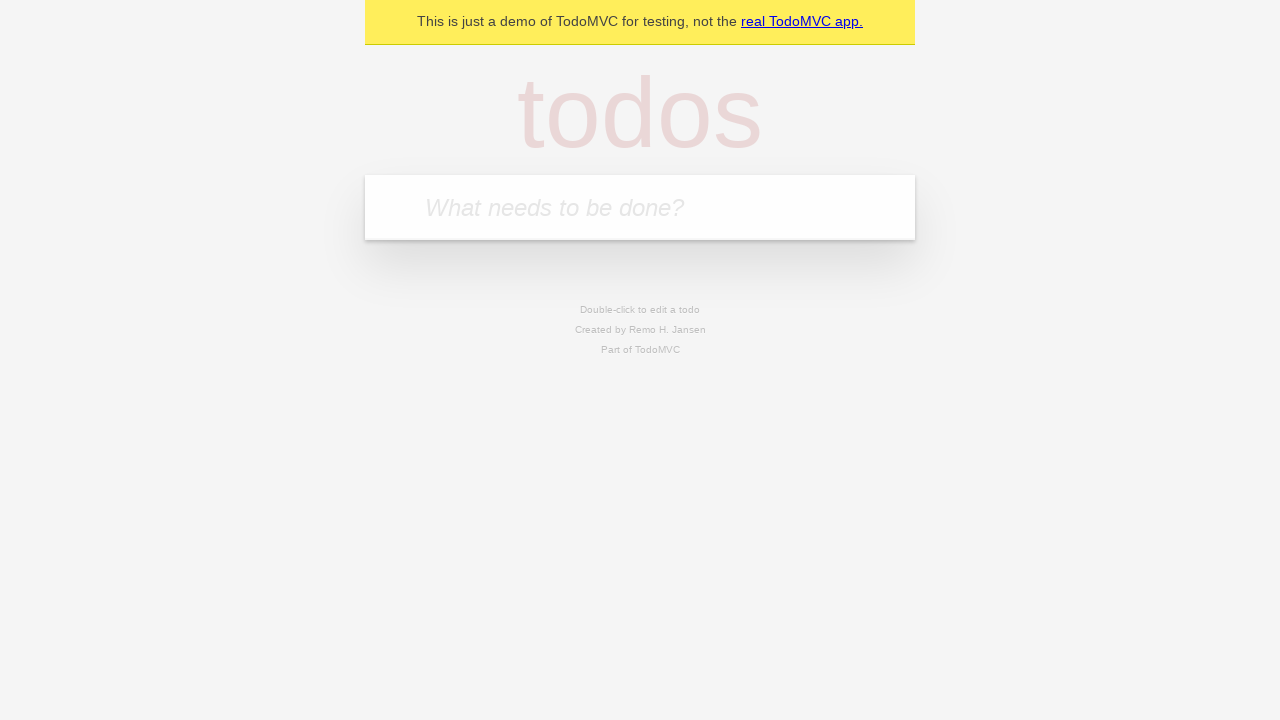

Filled todo input field with 'buy some cheese' on internal:attr=[placeholder="What needs to be done?"i]
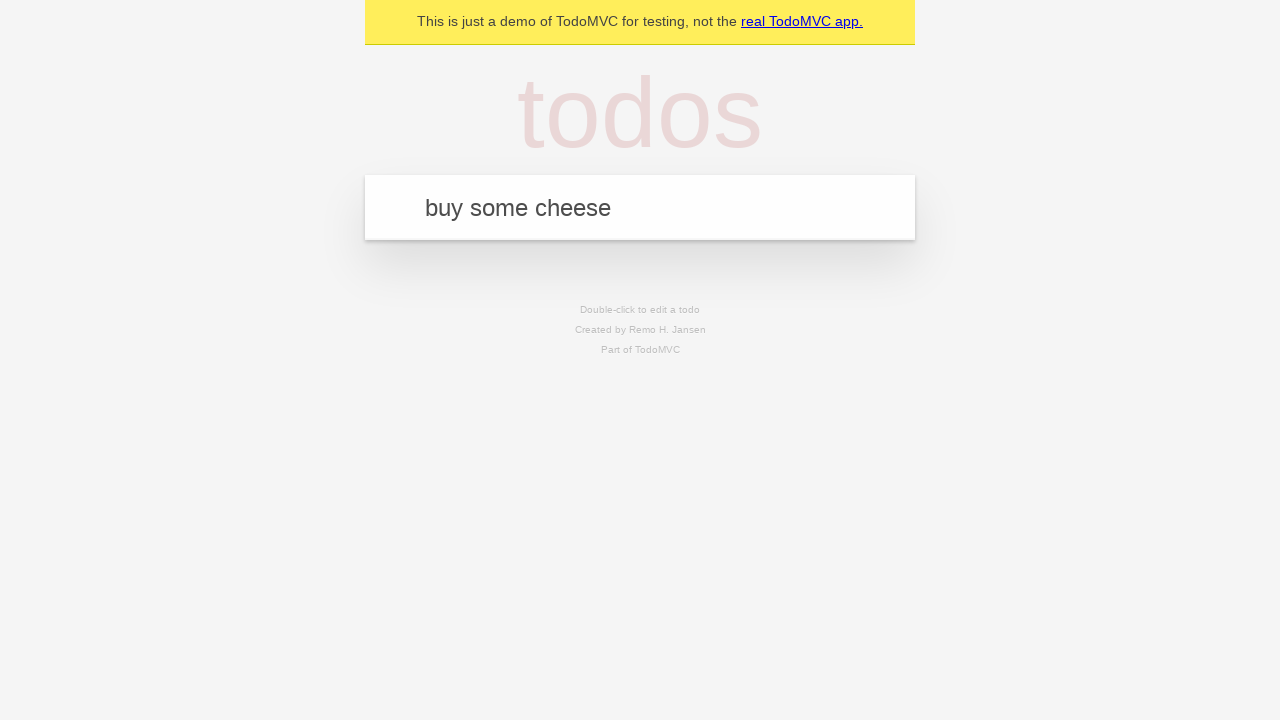

Pressed Enter to create todo 'buy some cheese' on internal:attr=[placeholder="What needs to be done?"i]
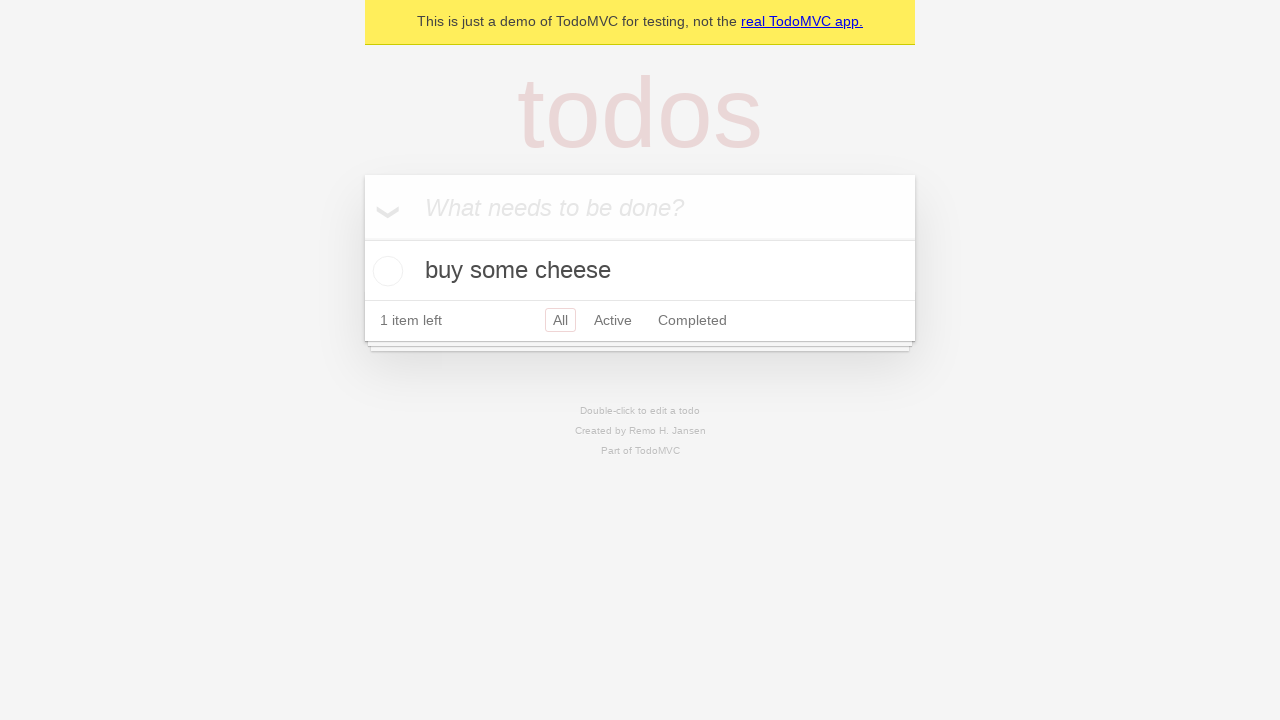

Filled todo input field with 'feed the cat' on internal:attr=[placeholder="What needs to be done?"i]
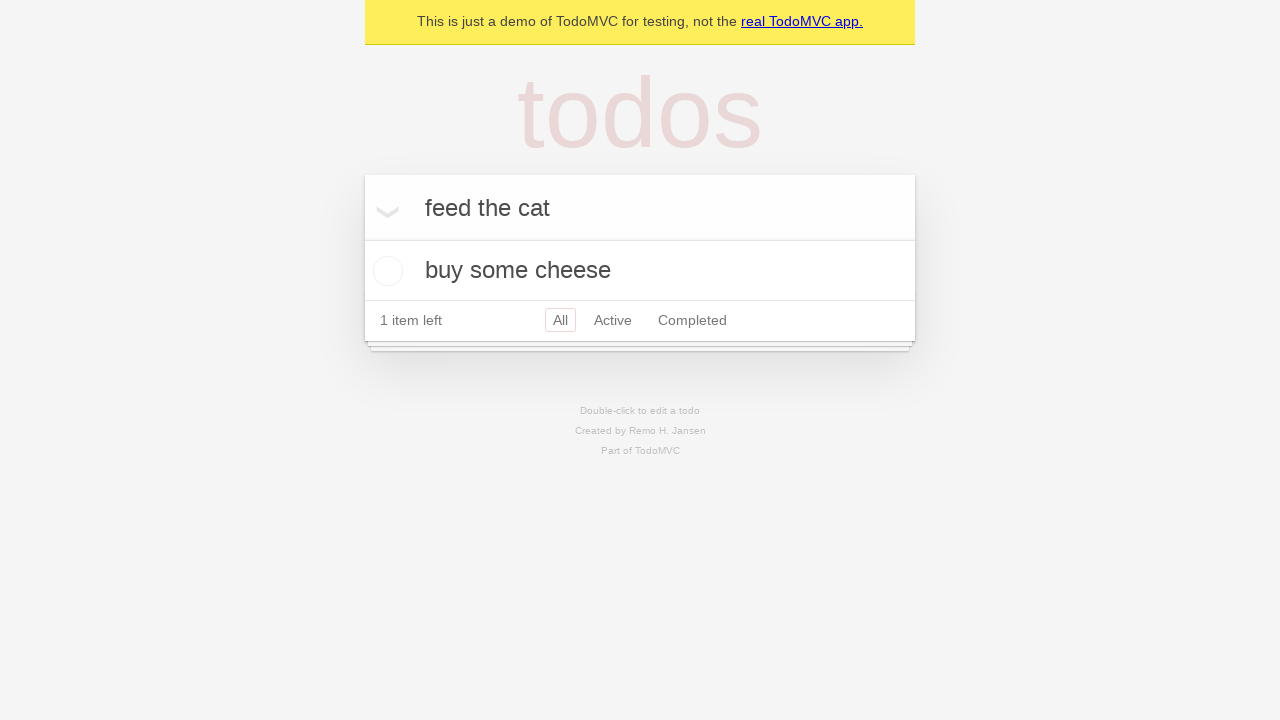

Pressed Enter to create todo 'feed the cat' on internal:attr=[placeholder="What needs to be done?"i]
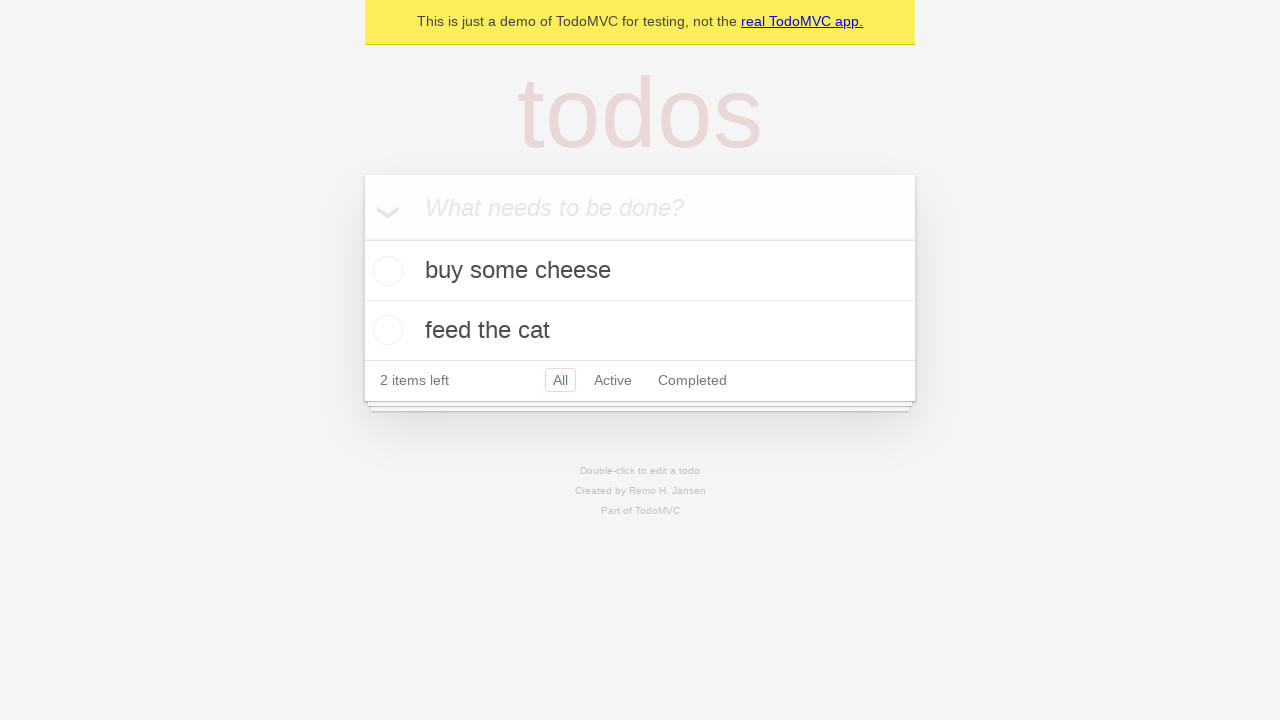

Filled todo input field with 'book a doctors appointment' on internal:attr=[placeholder="What needs to be done?"i]
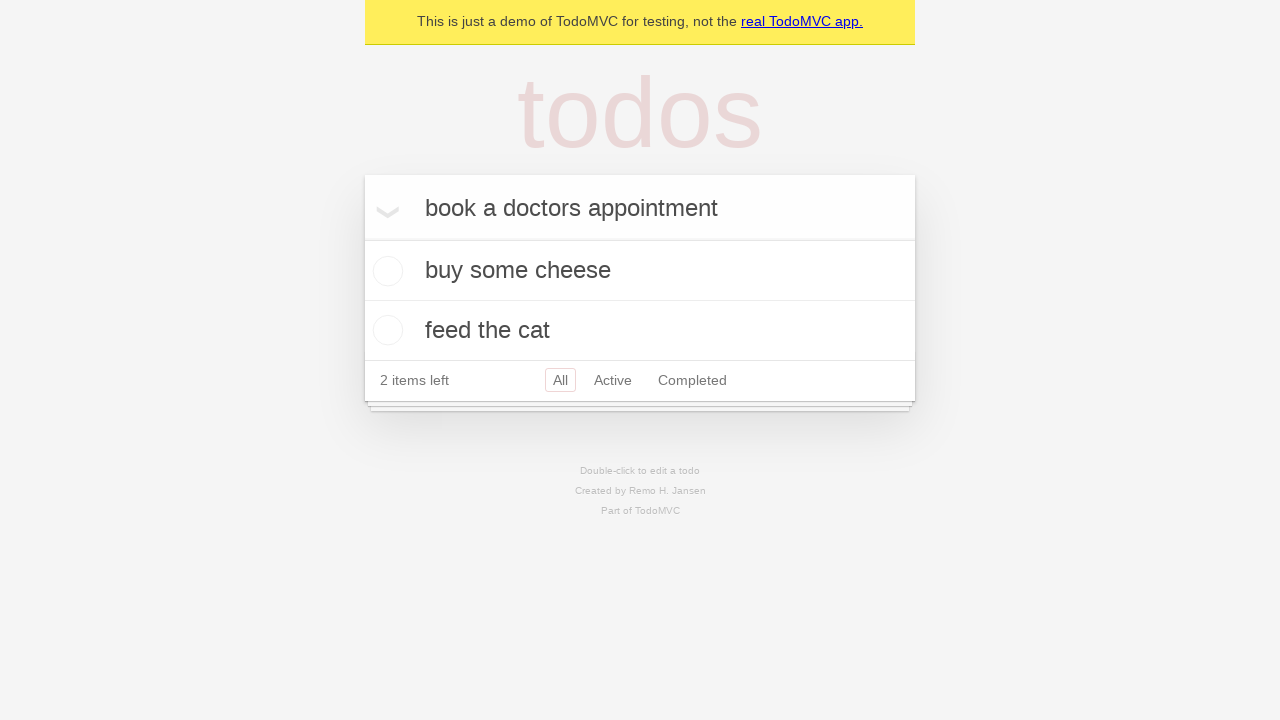

Pressed Enter to create todo 'book a doctors appointment' on internal:attr=[placeholder="What needs to be done?"i]
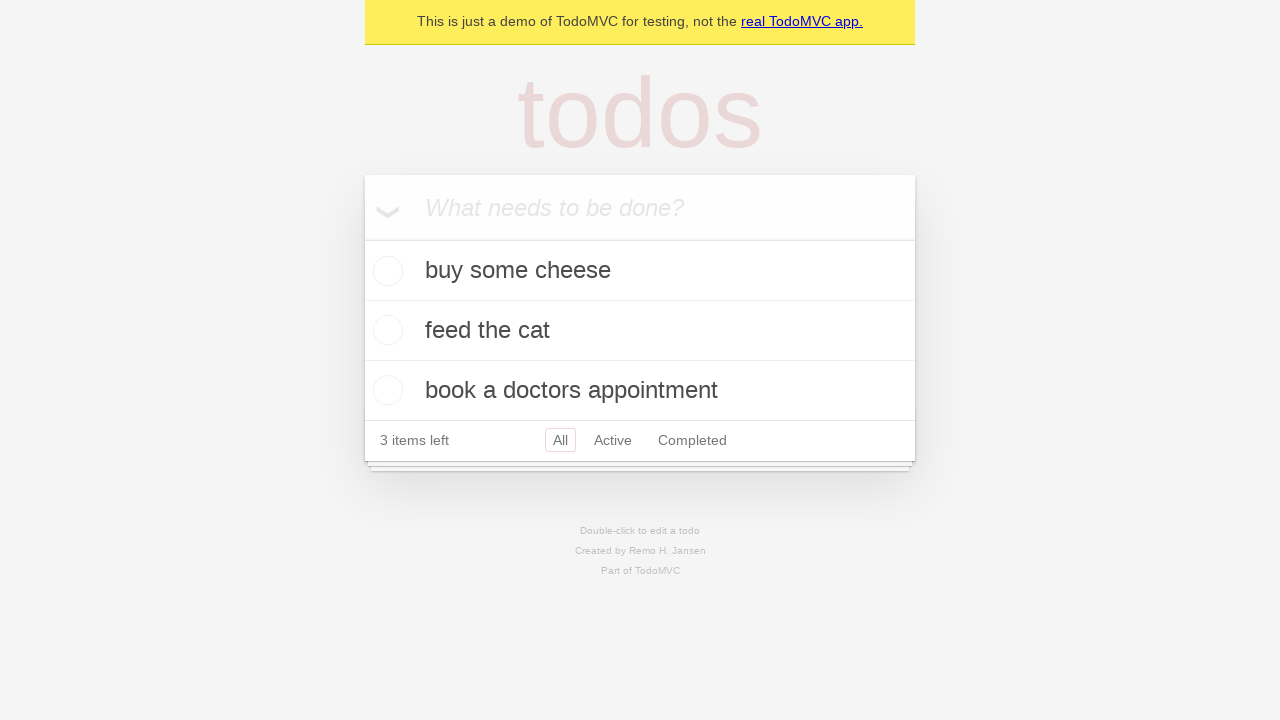

Double-clicked on second todo to enter edit mode at (640, 331) on internal:testid=[data-testid="todo-item"s] >> nth=1
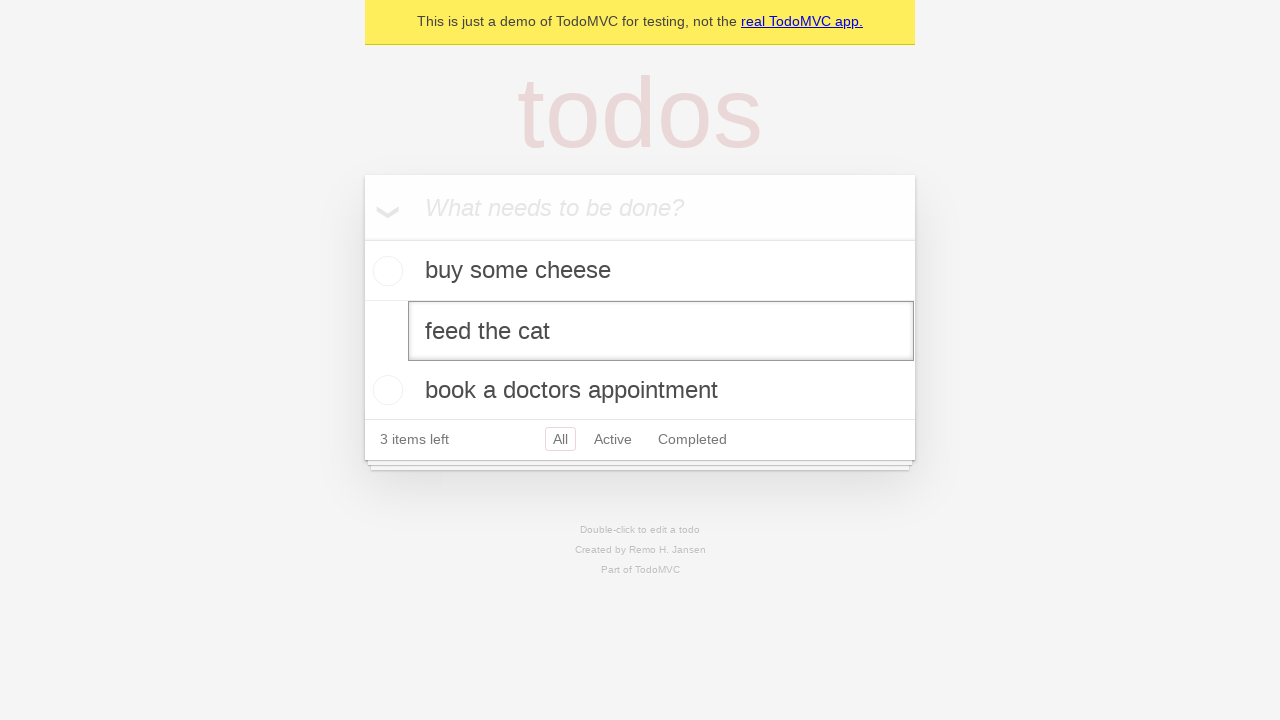

Filled edit field with 'buy some sausages' on internal:testid=[data-testid="todo-item"s] >> nth=1 >> internal:role=textbox[nam
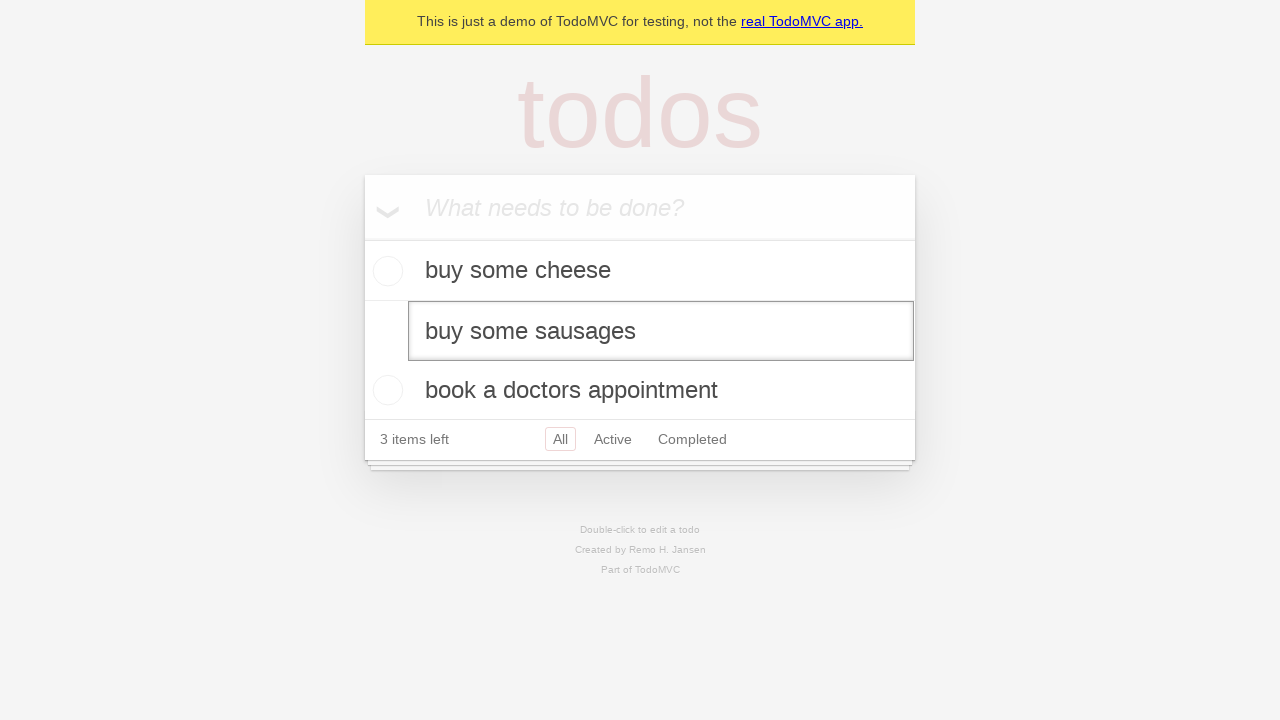

Pressed Escape to cancel edit on internal:testid=[data-testid="todo-item"s] >> nth=1 >> internal:role=textbox[nam
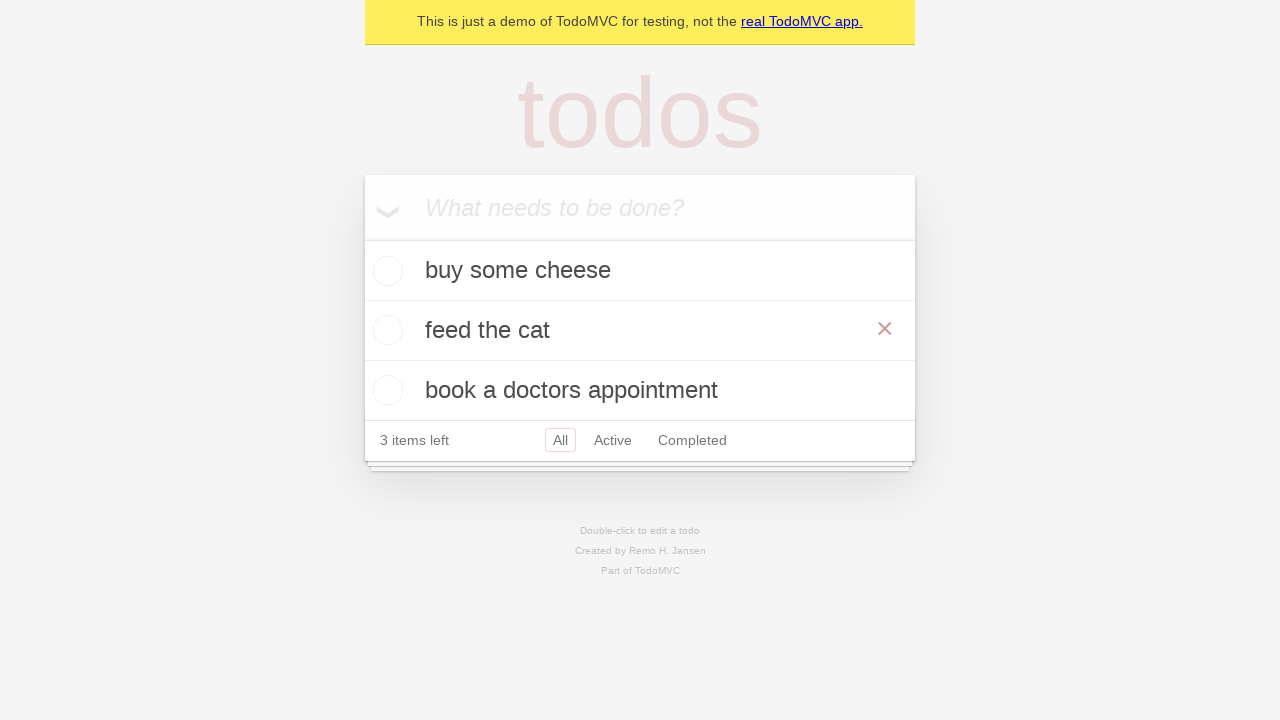

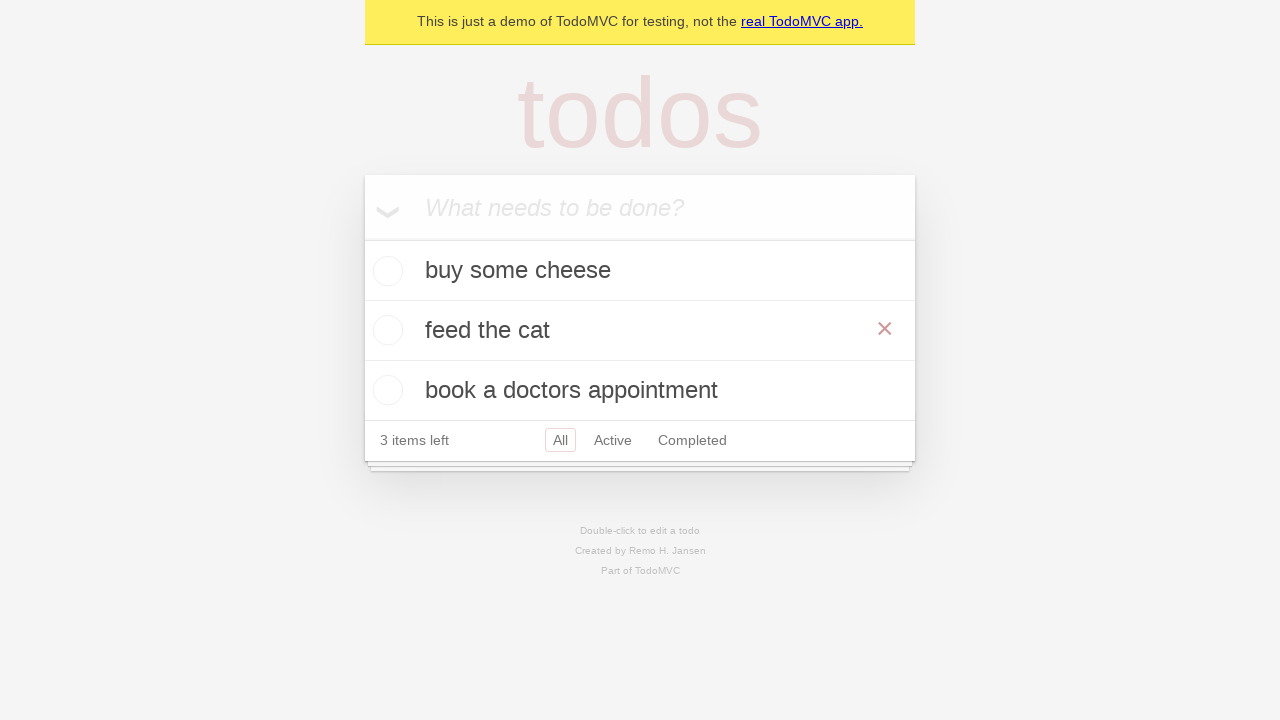